Tests pause command by scrolling to an element, clicking a button, and accepting an alert

Starting URL: http://omayo.blogspot.com

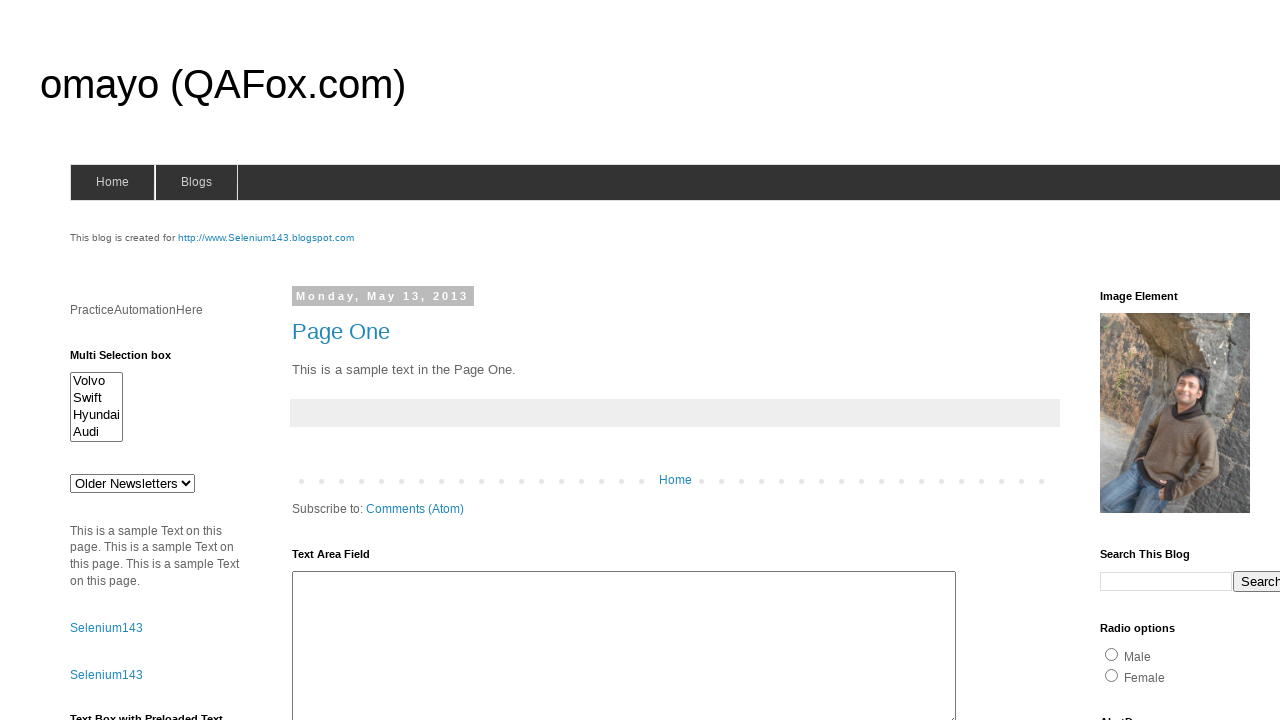

Scrolled to unordered list header
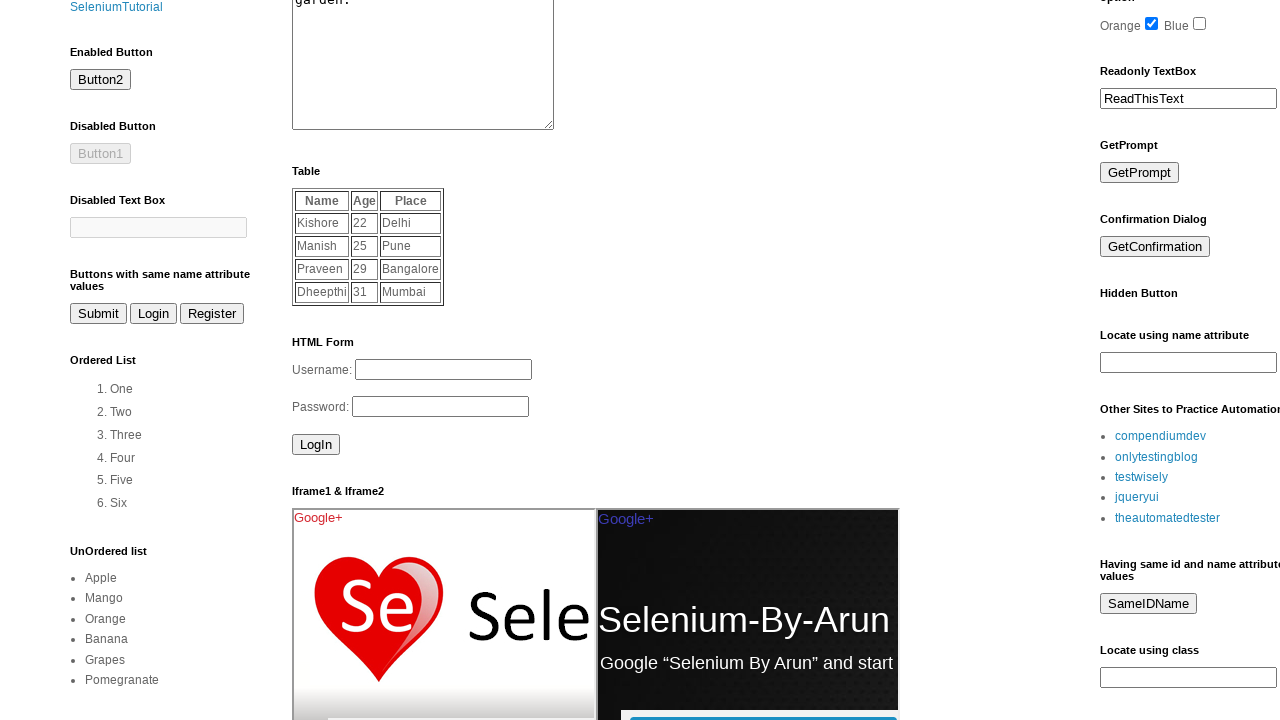

Set up alert dialog handler to accept alerts
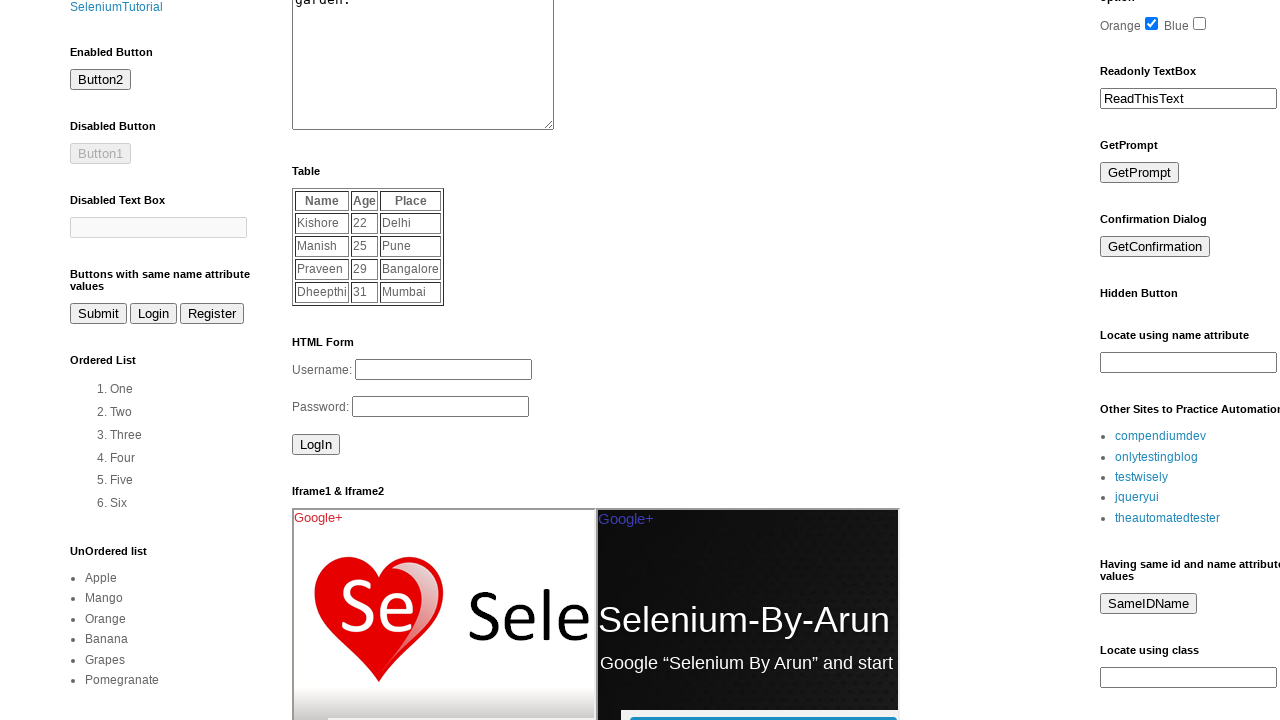

Clicked alert button and accepted the alert at (155, 360) on #alert2
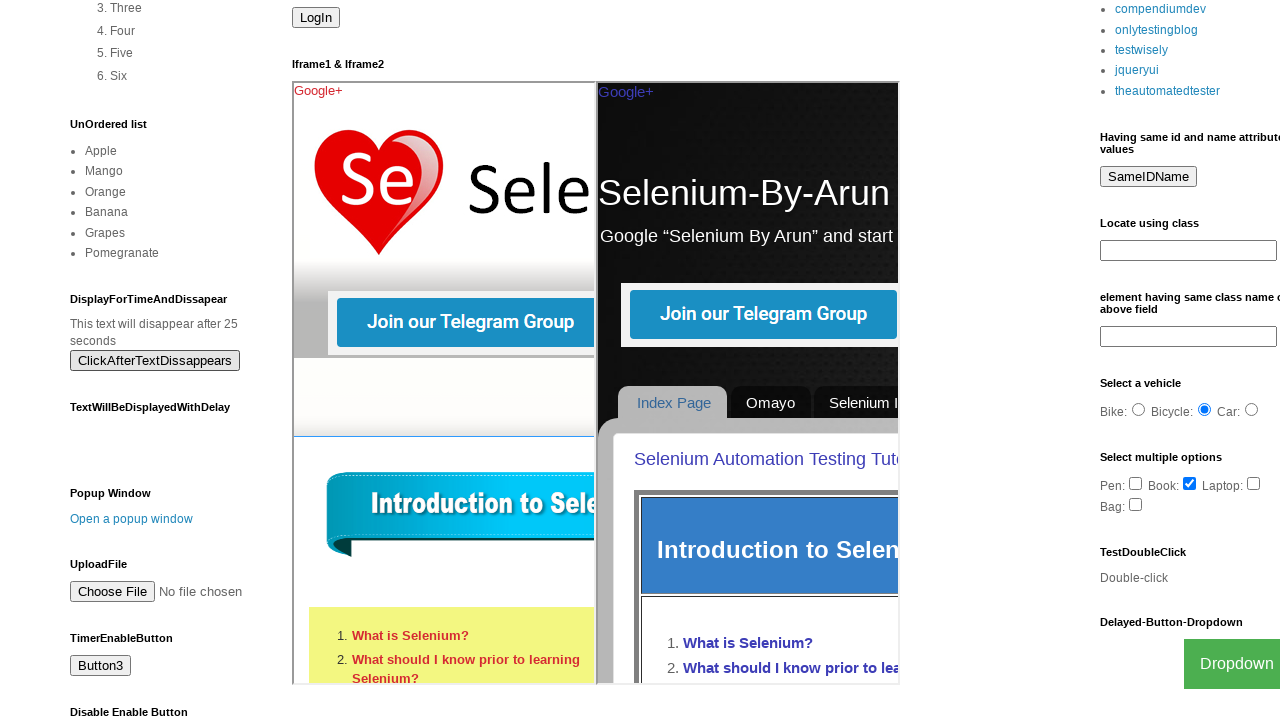

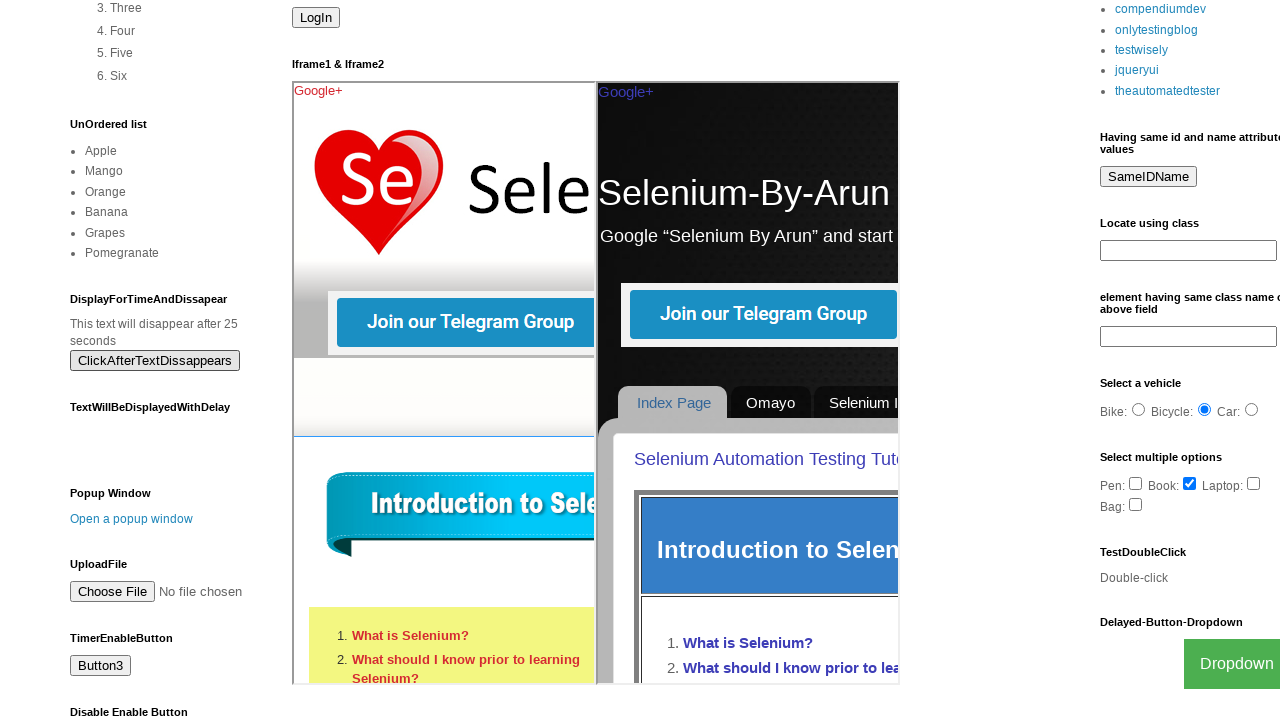